Tests radio button interaction on W3Schools TryIt editor by switching to the result iframe and clicking a radio button if it's not already selected

Starting URL: https://www.w3schools.com/tags/tryit.asp?filename=tryhtml5_input_type_radio

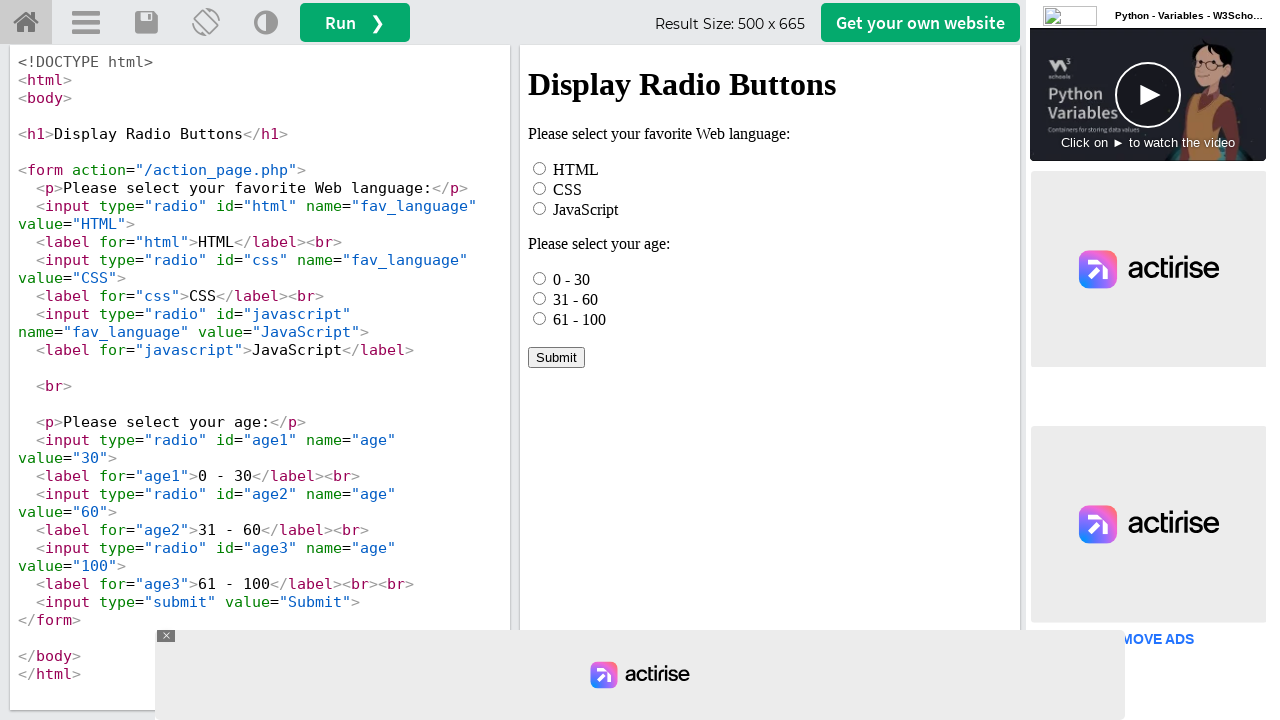

Located the result iframe
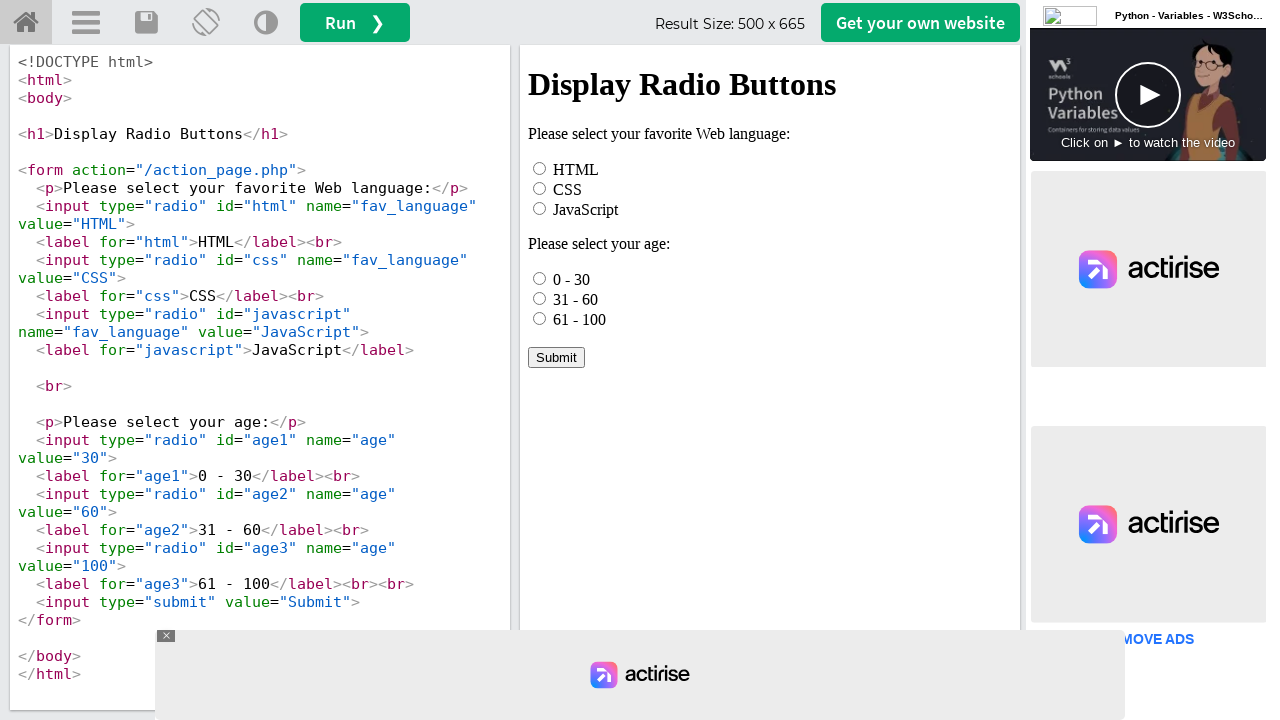

Located the radio button element with id 'html'
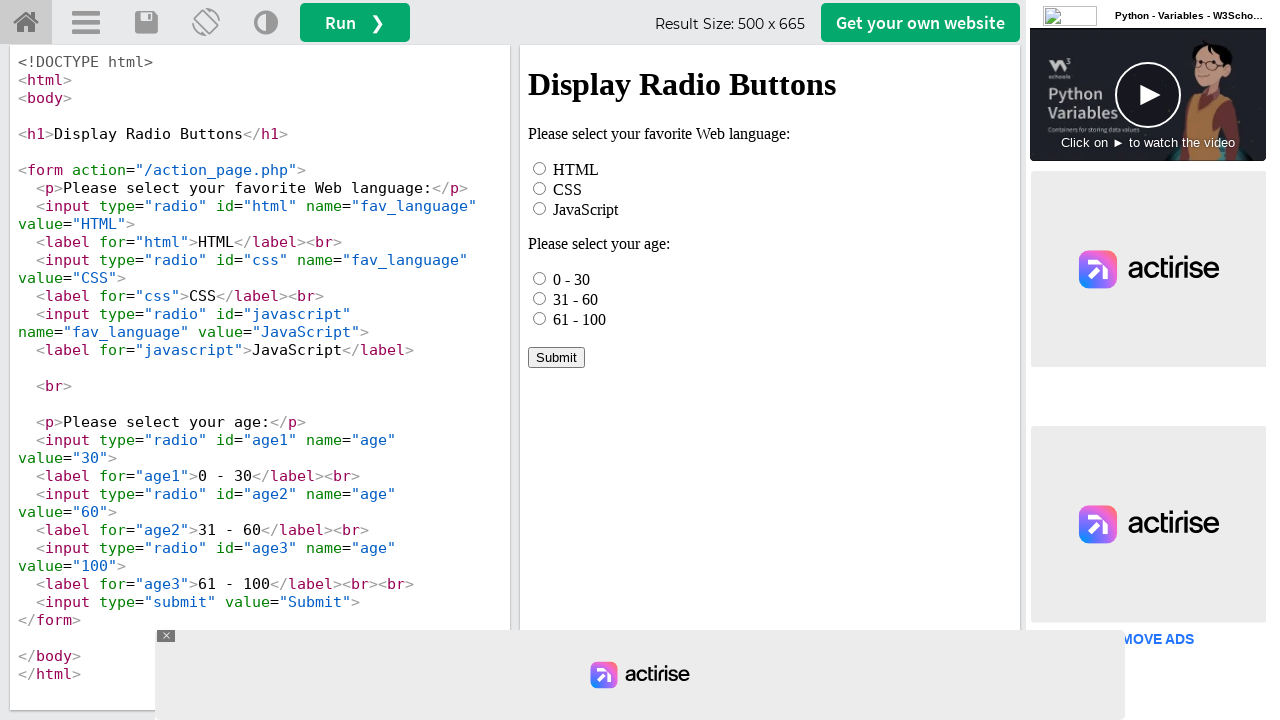

Radio button was not selected, clicked to select it at (540, 168) on #iframeResult >> internal:control=enter-frame >> xpath=//*[@id="html"]
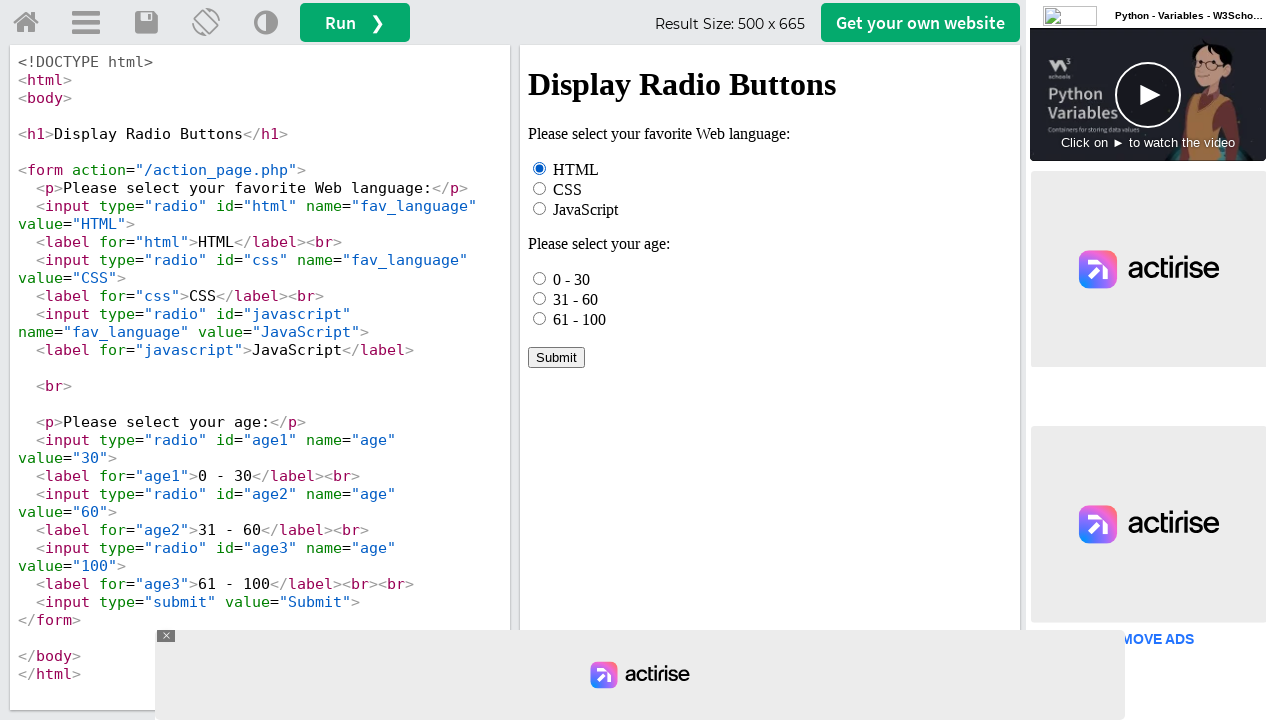

Radio button verification check: confirmed radio button is selected
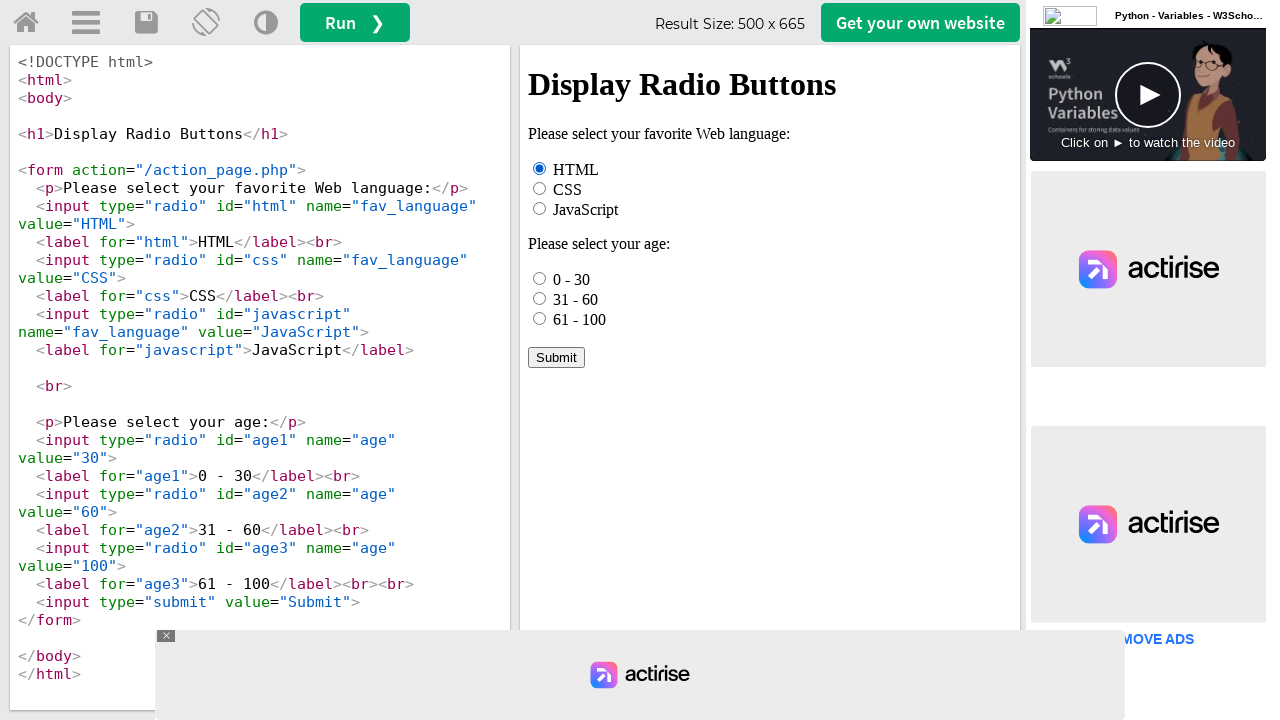

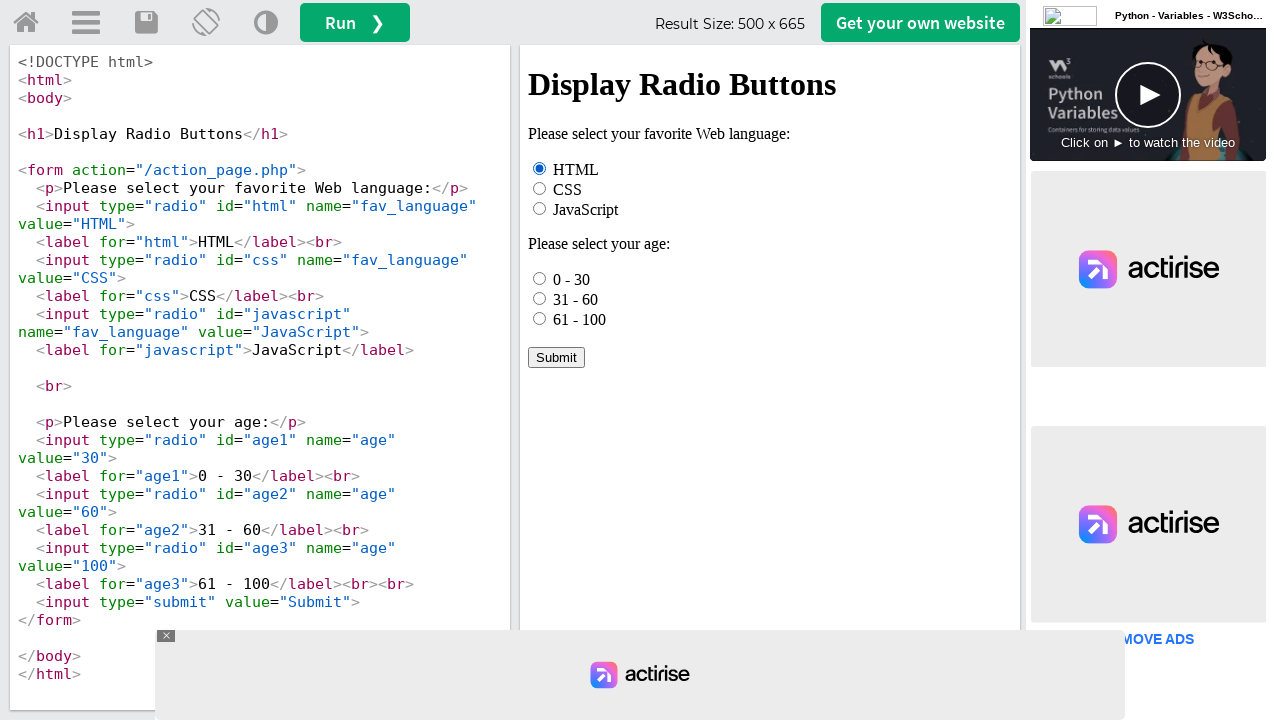